Tests clicking on Samsung Galaxy S7 product and verifies the price is displayed correctly

Starting URL: https://www.demoblaze.com/

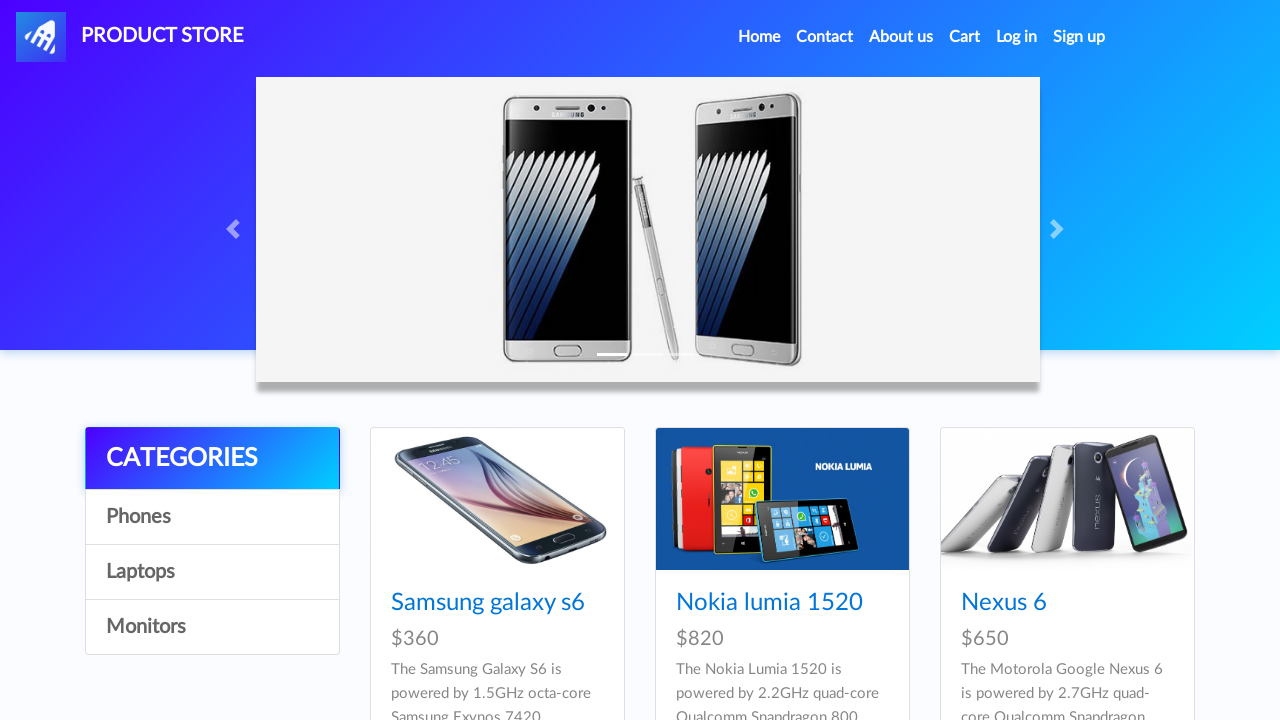

Clicked on Samsung Galaxy S7 product link at (488, 361) on h4 a[href='prod.html?idp_=4']
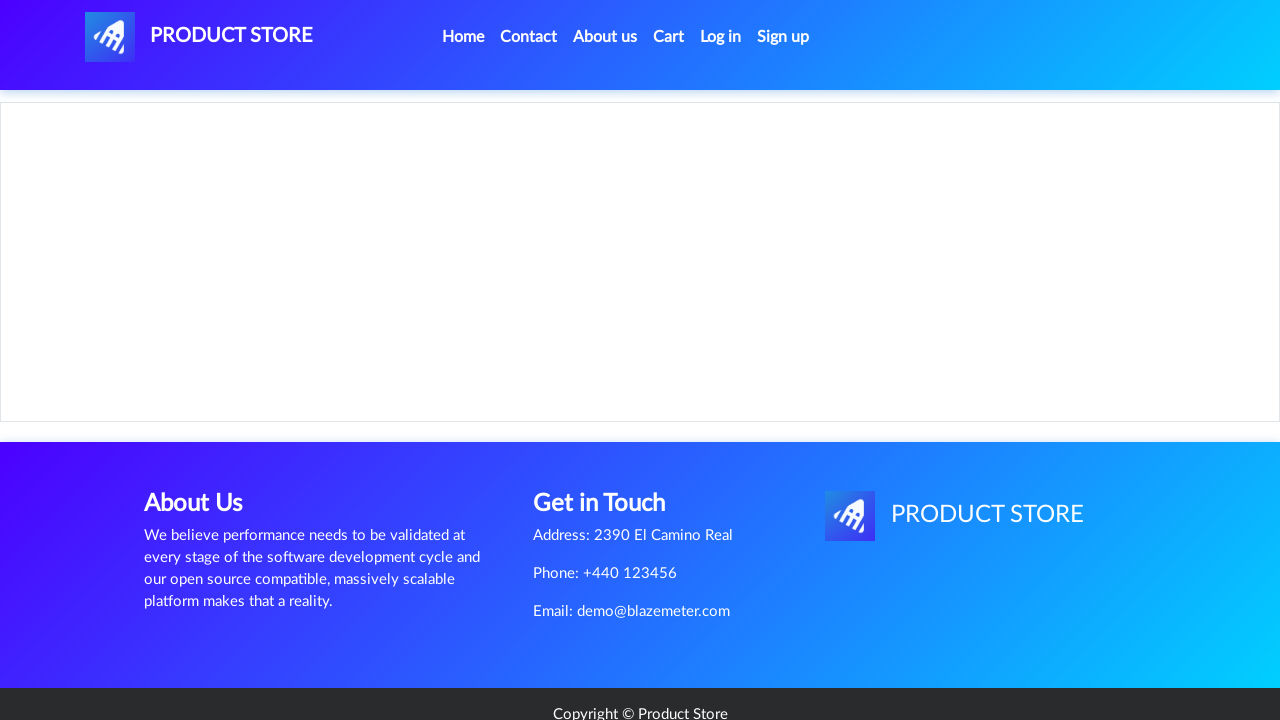

Verified Samsung Galaxy S7 price of $800 is displayed
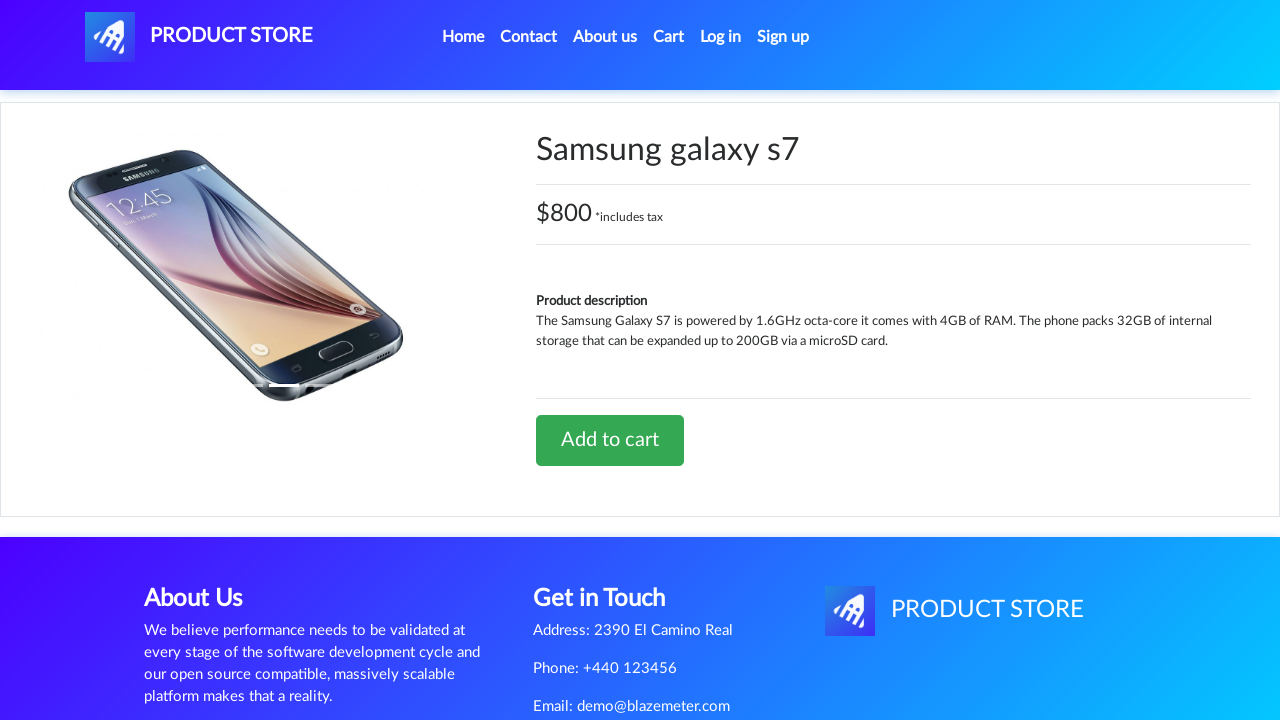

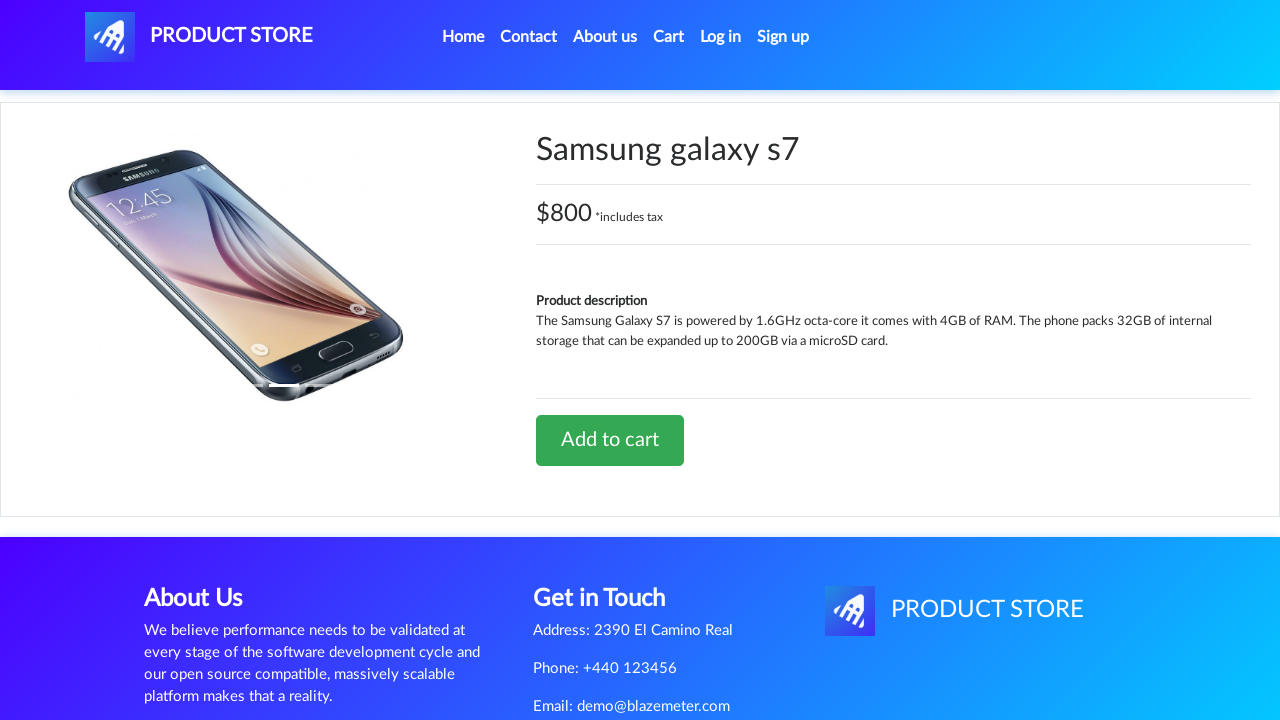